Navigates to the Rahul Shetty Academy Selenium Practice page (a grocery shopping practice site)

Starting URL: https://rahulshettyacademy.com/SeleniumPractise/

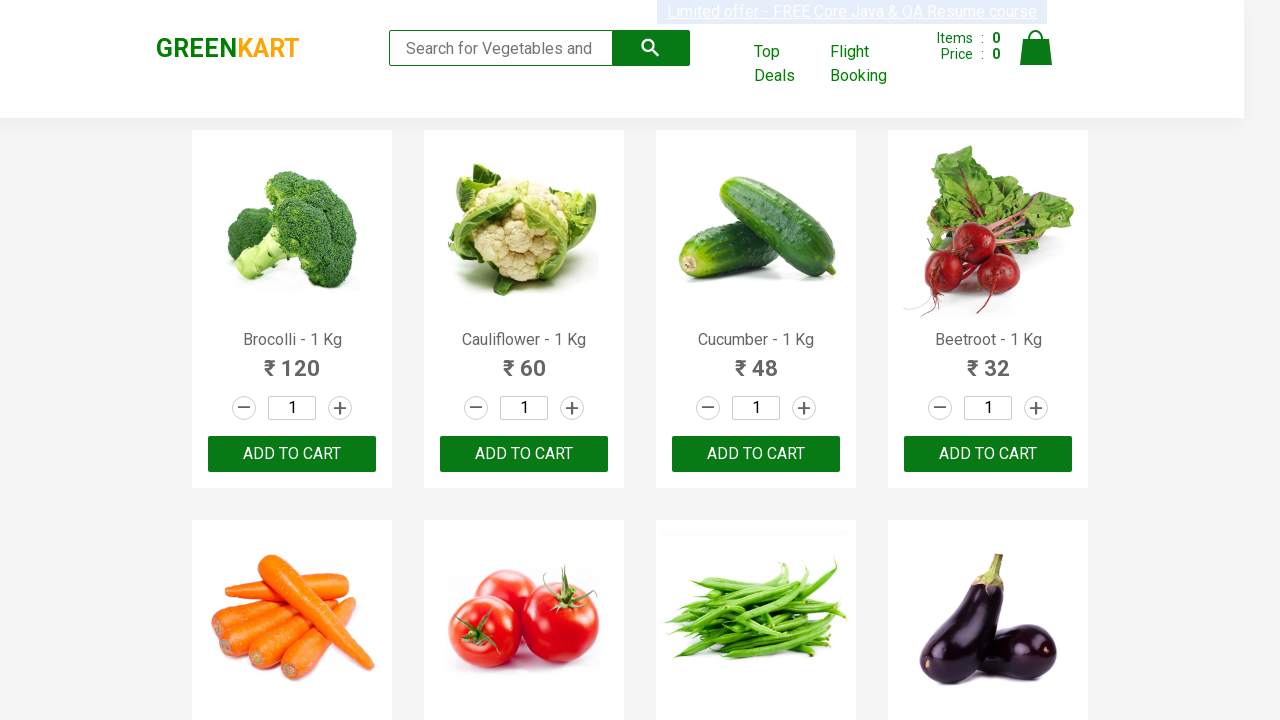

Waited for page DOM to finish loading
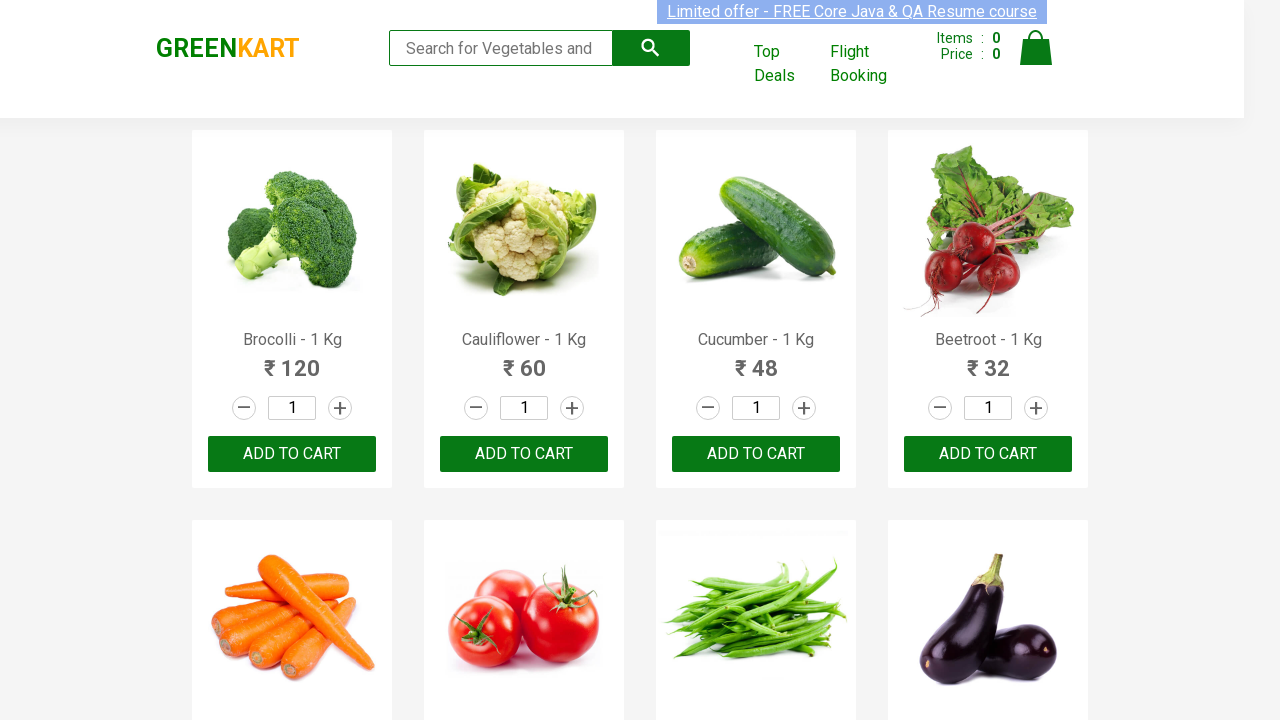

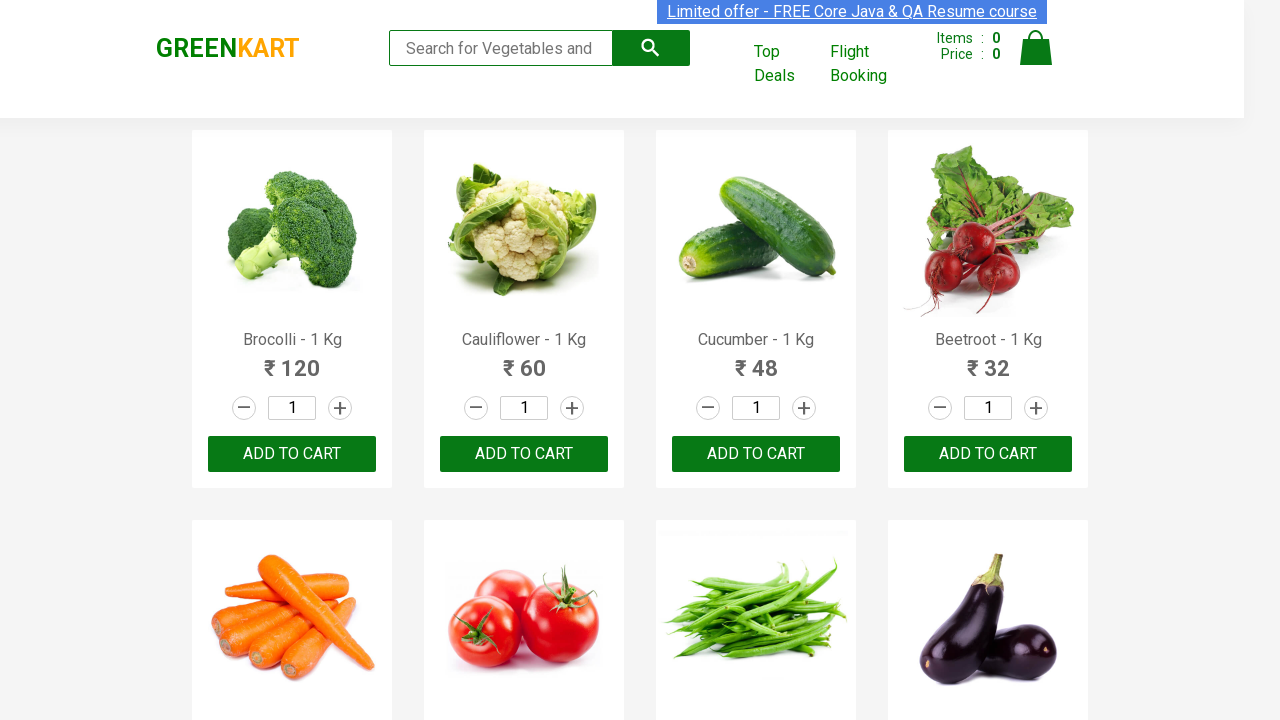